Navigates to Woolworths catalogue page and verifies that catalogue-related content and links are present on the page

Starting URL: https://www.woolworths.com.au/shop/catalogue

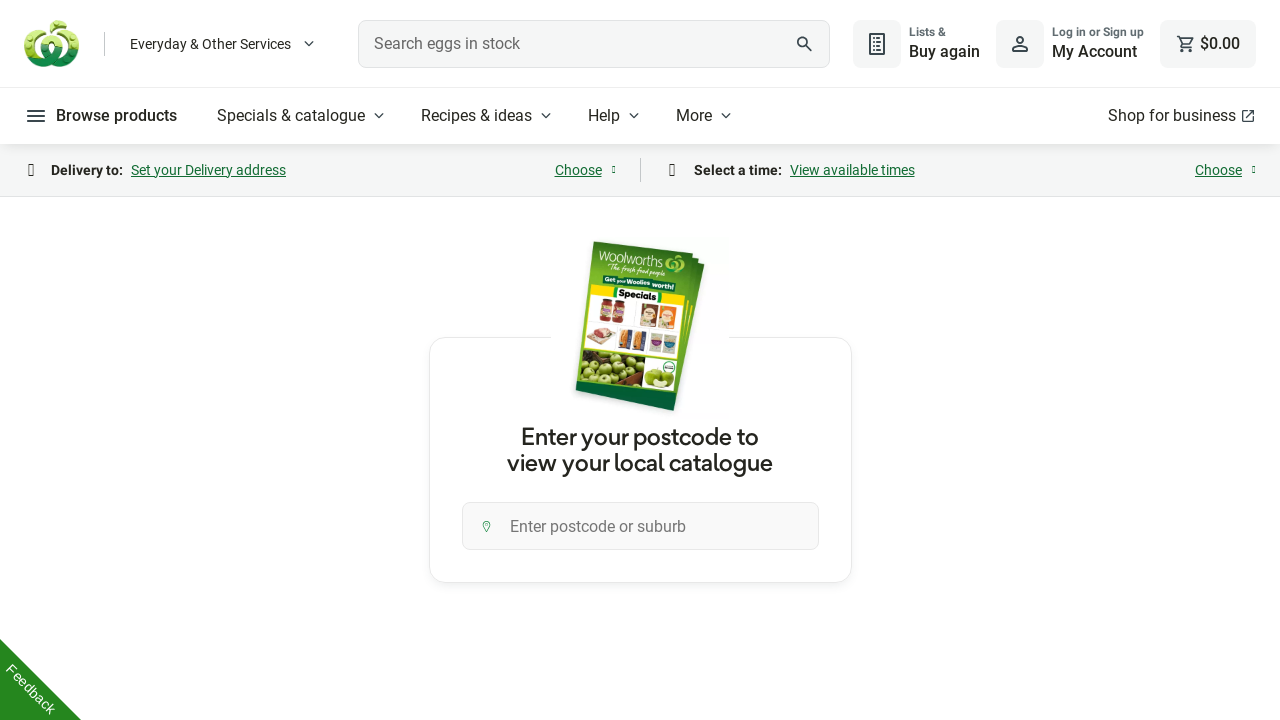

Page body loaded
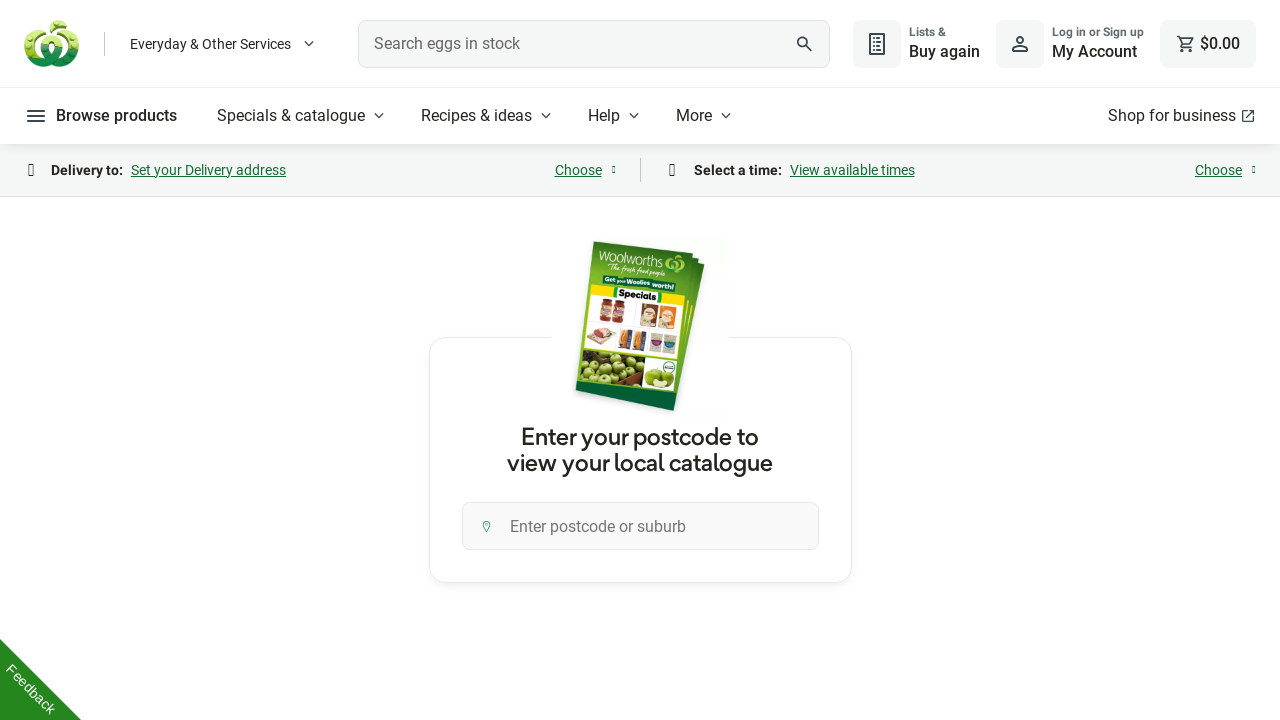

Page fully loaded (networkidle state)
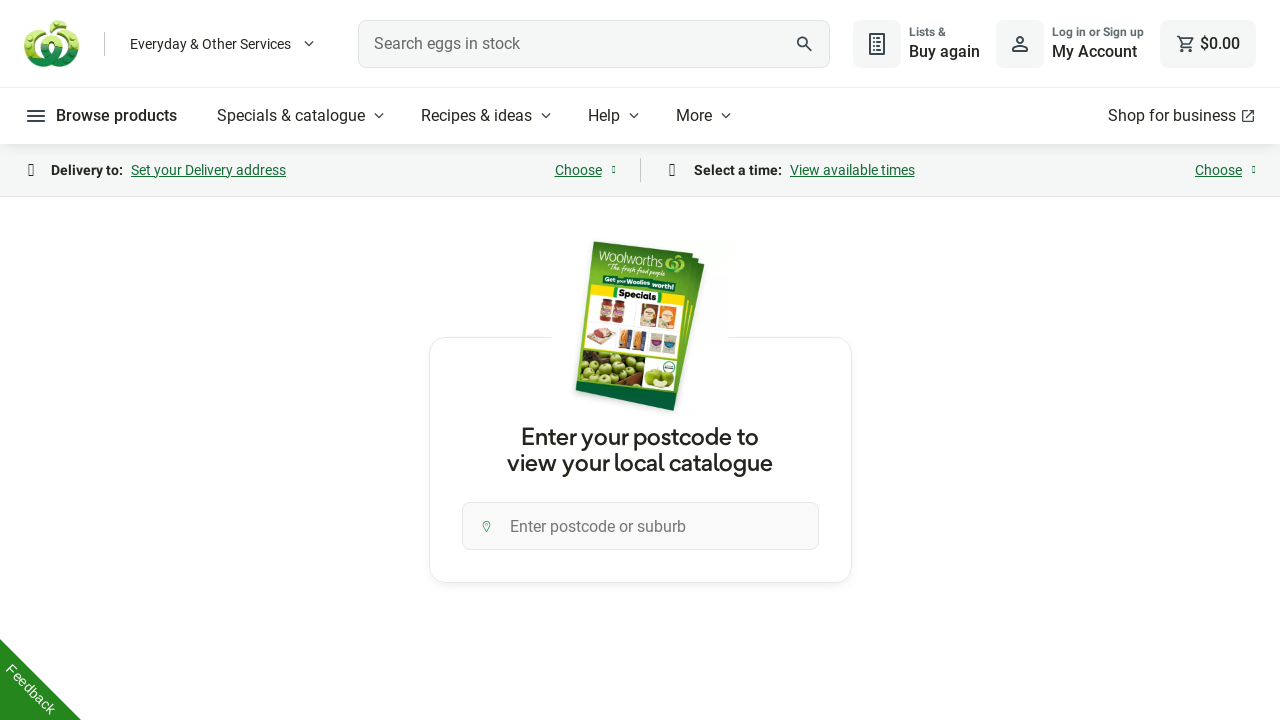

Catalogue links verified to be present on the page
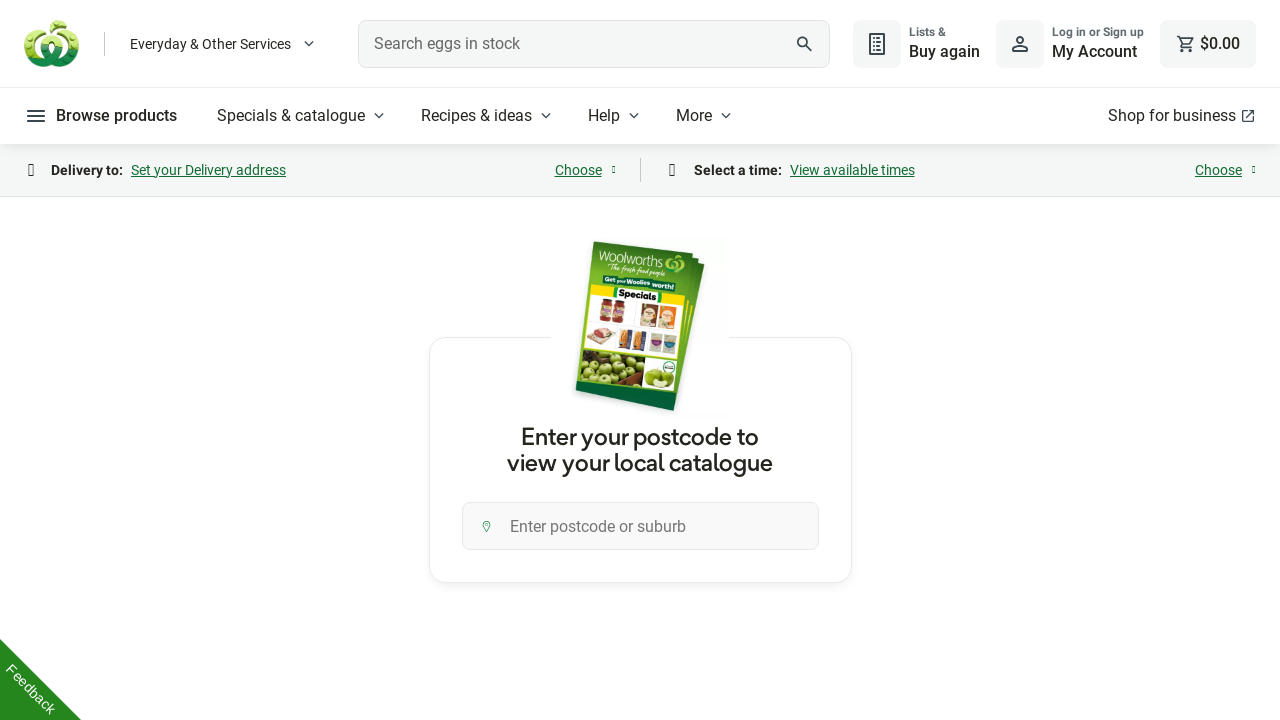

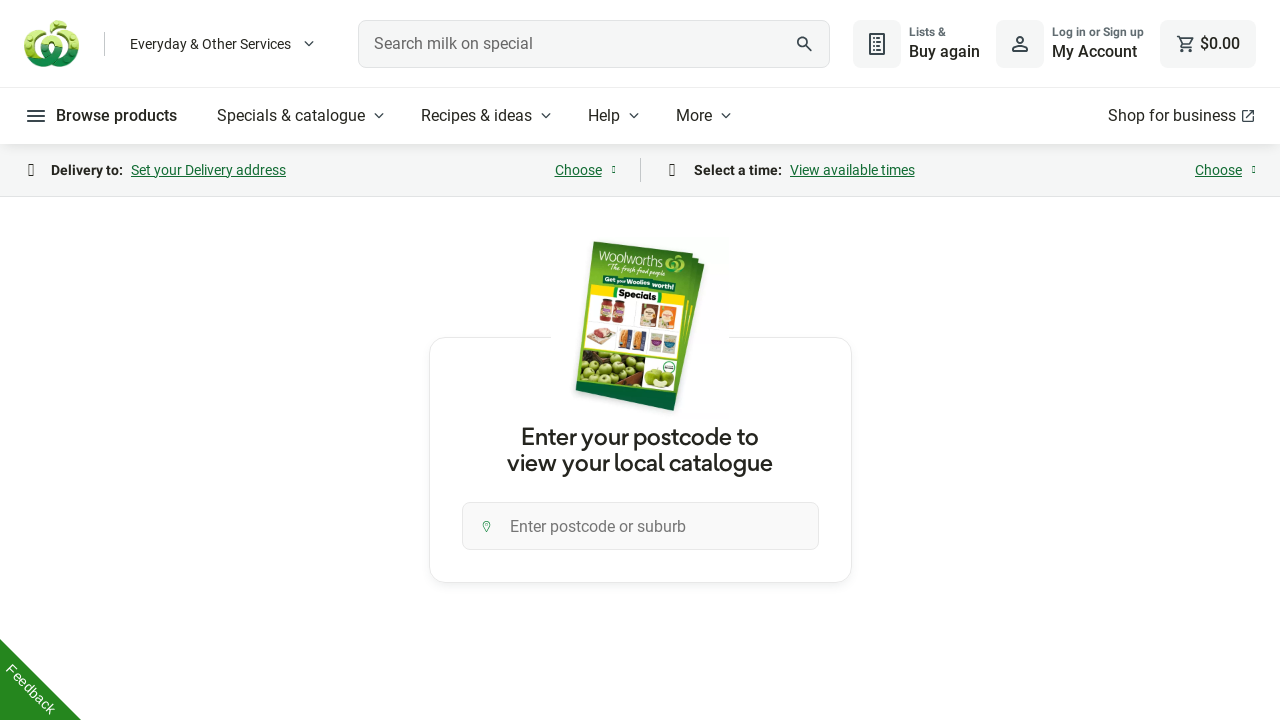